Tests mouse hover functionality by hovering over a "Mouse Hover" element and then clicking on the "Reload" link that appears in the dropdown menu

Starting URL: https://rahulshettyacademy.com/AutomationPractice/

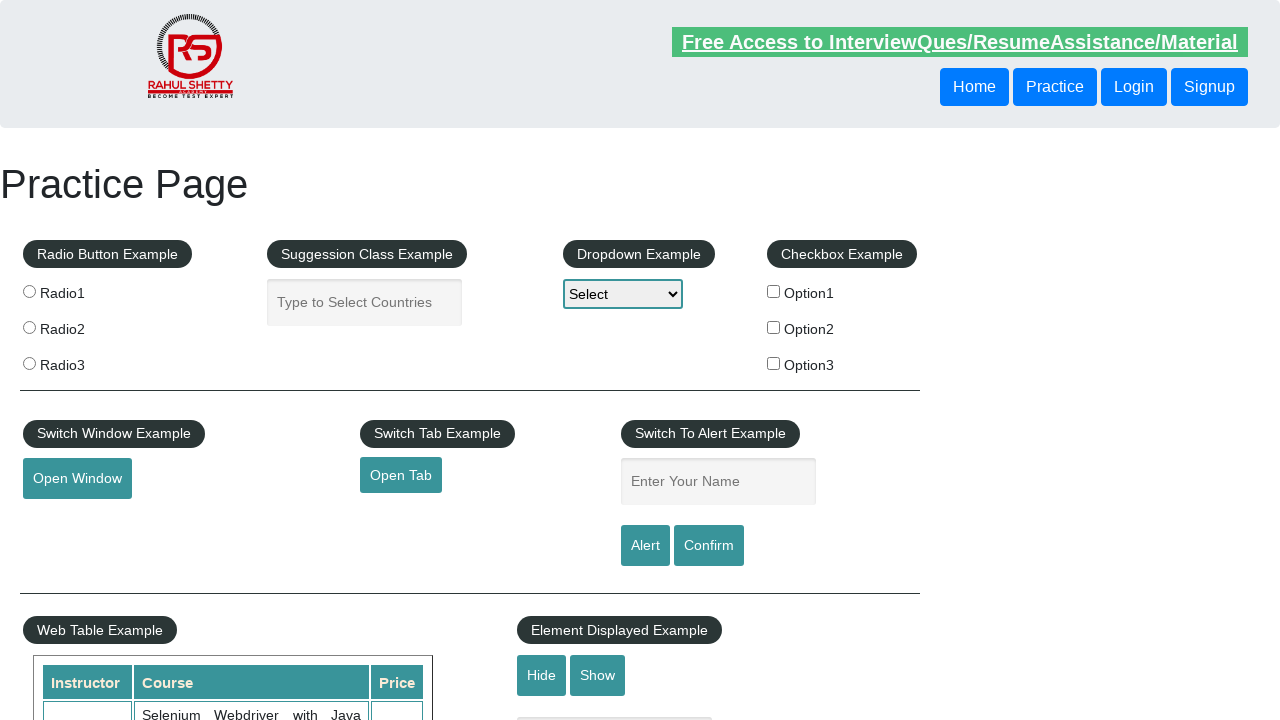

Hovered over the 'Mouse Hover' element to reveal dropdown menu at (83, 361) on #mousehover
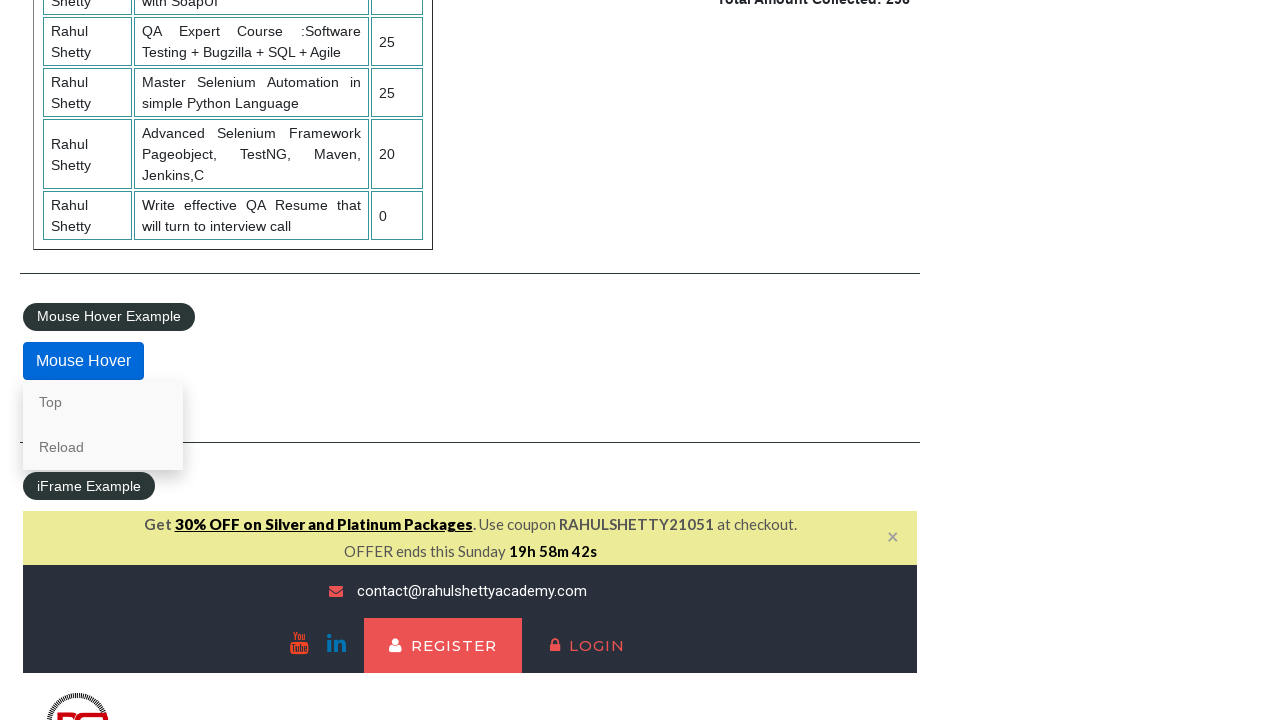

Clicked on the 'Reload' link from the dropdown menu at (103, 447) on a:text('Reload')
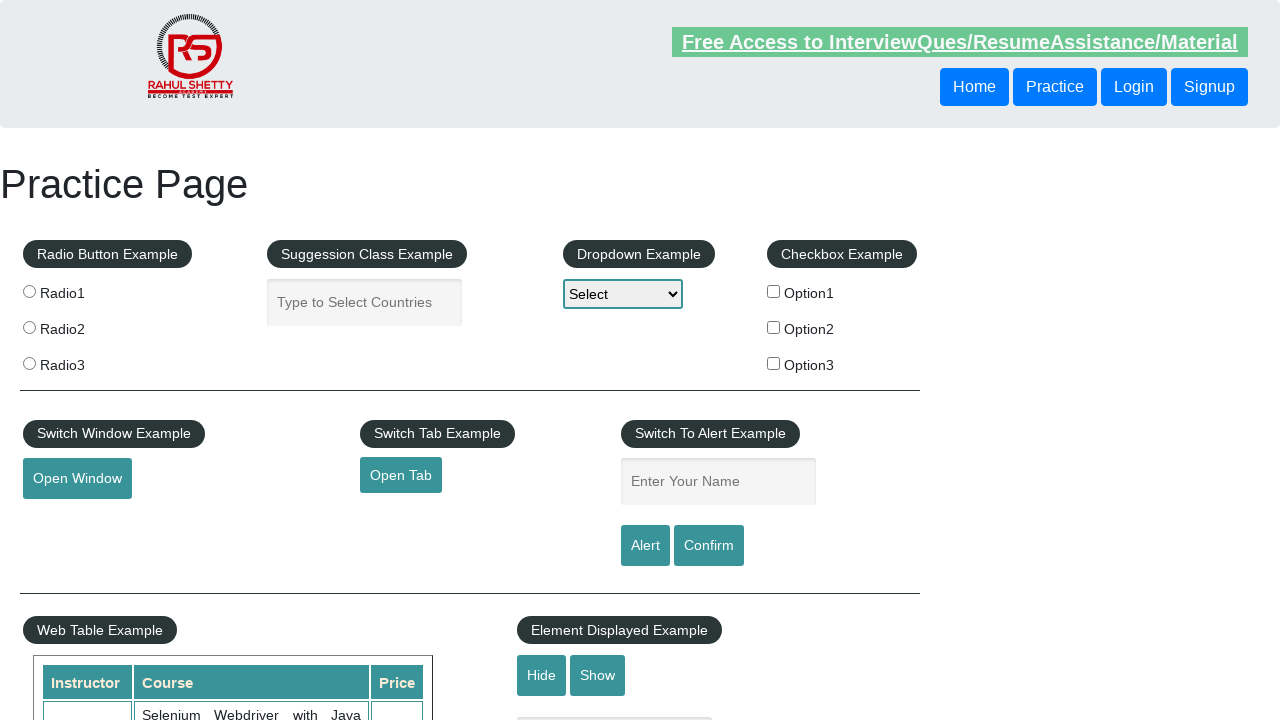

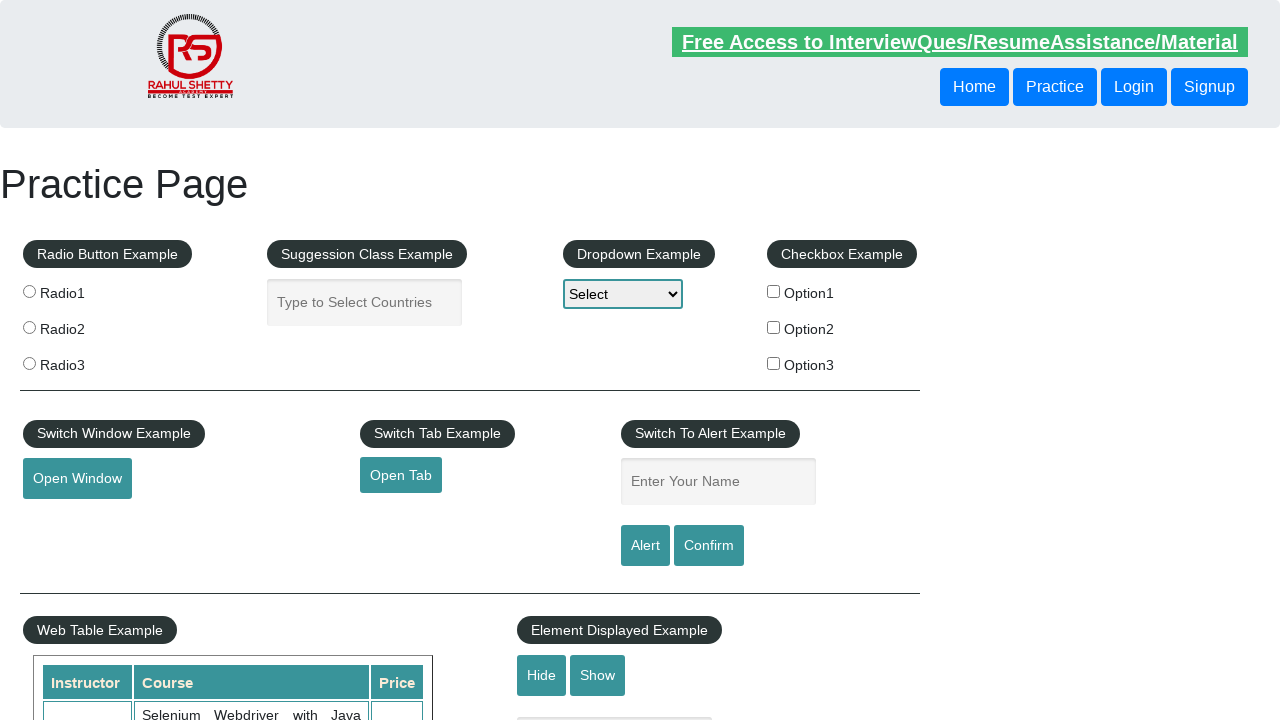